Tests JavaScript prompt dialog by clicking the third button, entering text, and confirming the dialog

Starting URL: https://testcenter.techproeducation.com/index.php?page=javascript-alerts

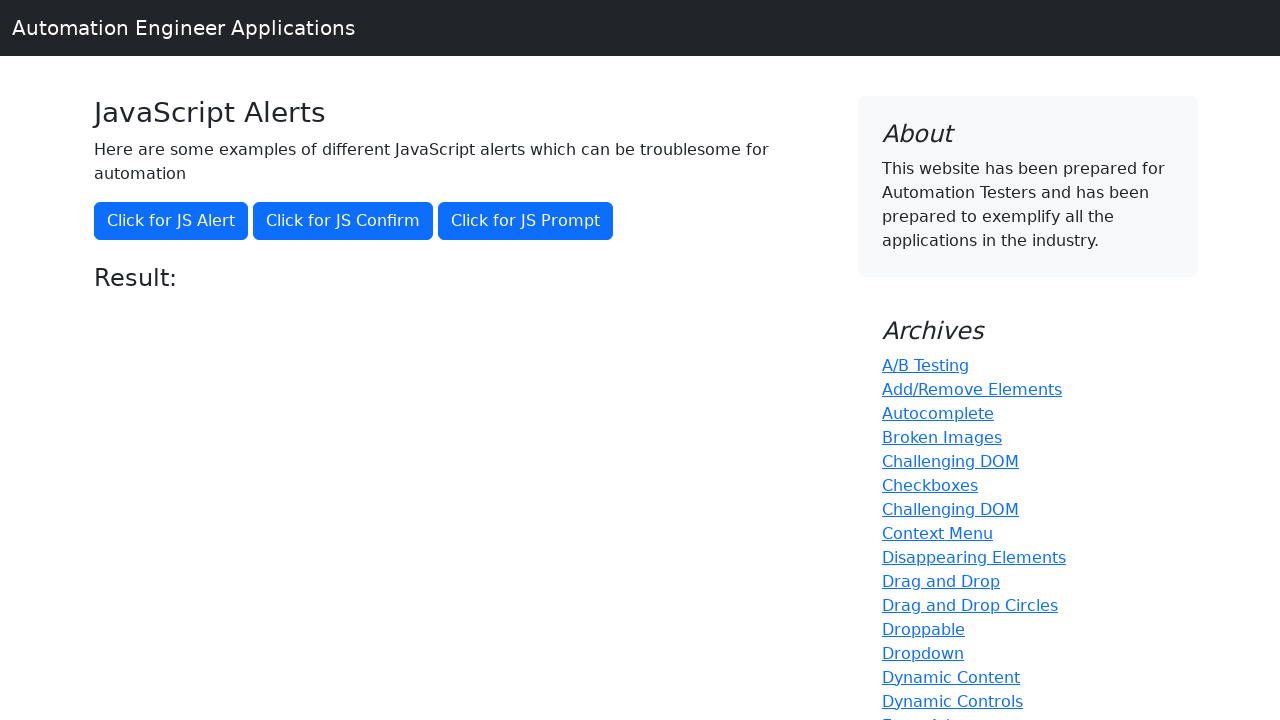

Set up dialog handler to accept prompt with 'TestUser123'
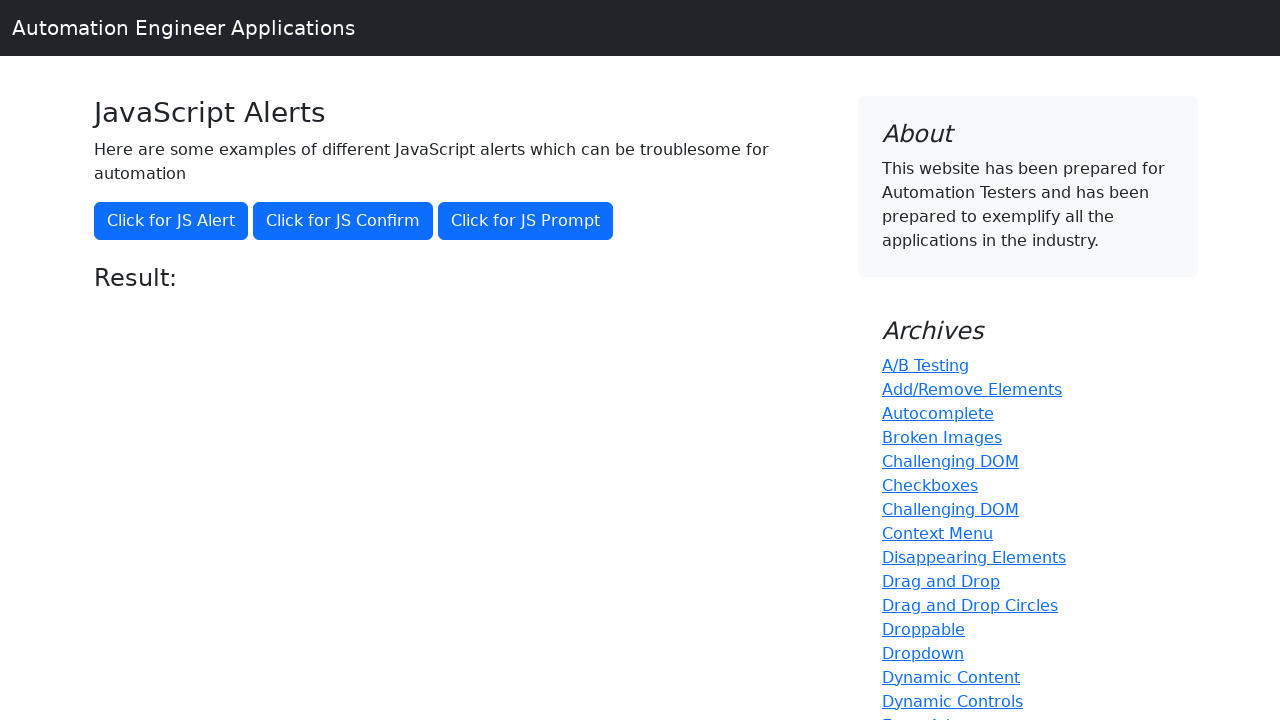

Clicked the third button to trigger JavaScript prompt dialog at (526, 221) on (//button)[3]
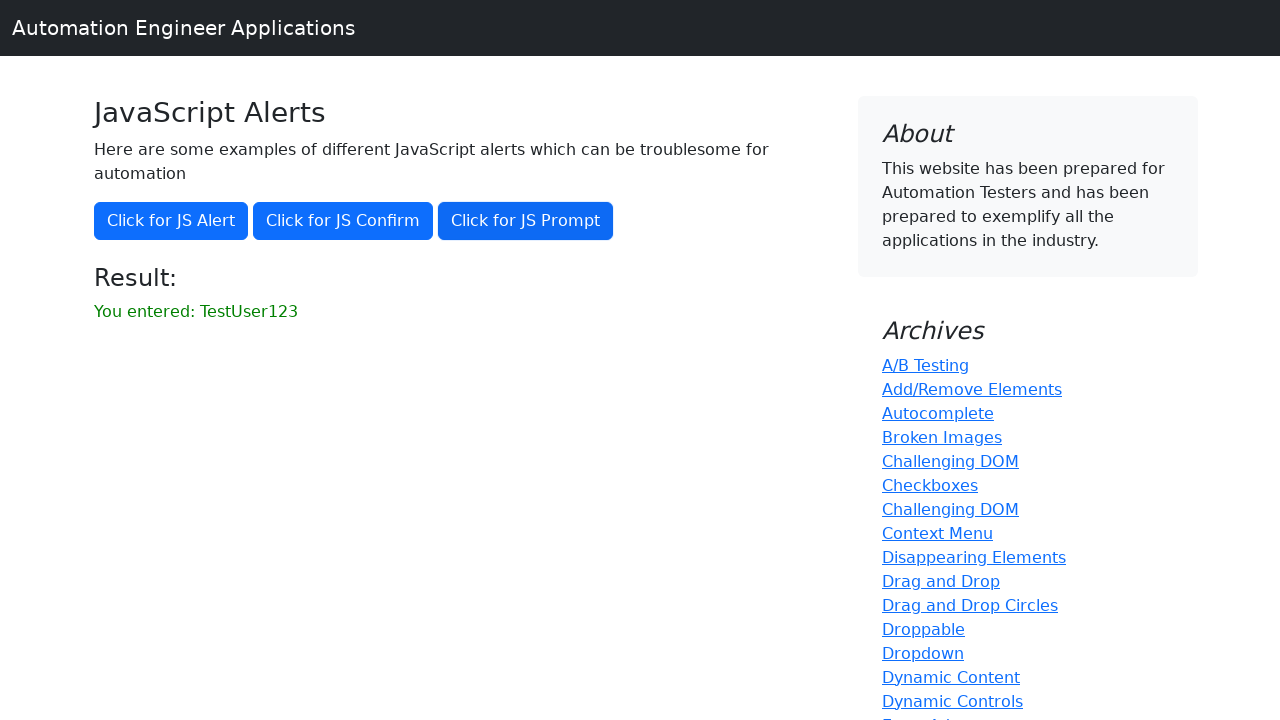

Waited for result element to verify entered text was accepted
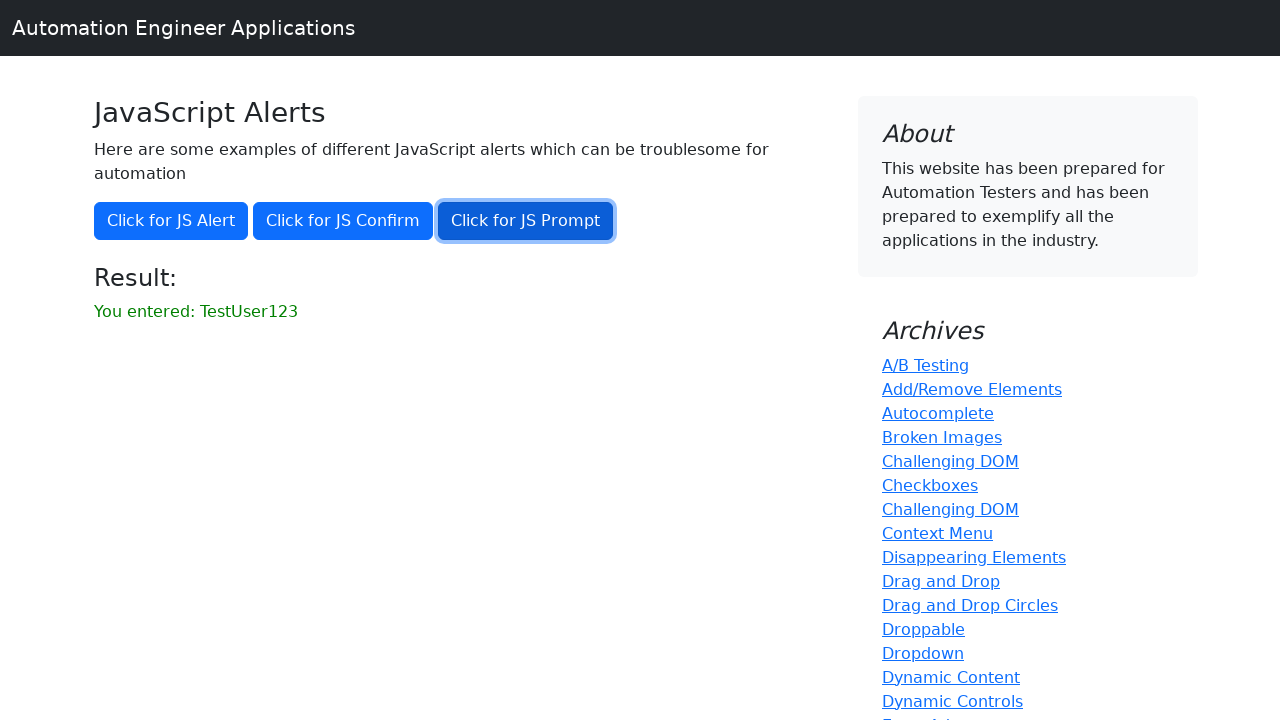

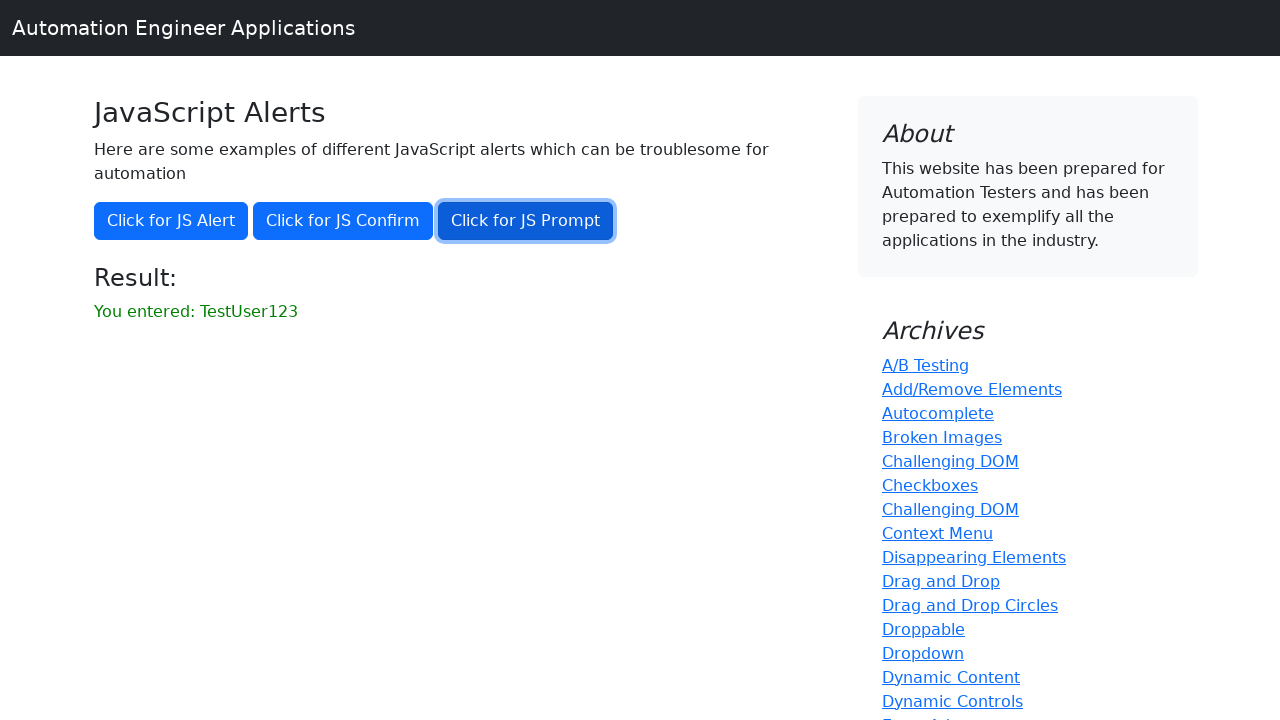